Completes a form by filling in personal information fields including first name, last name, job title, and selecting education, gender, experience options, then filling a date picker.

Starting URL: https://formy-project.herokuapp.com/form

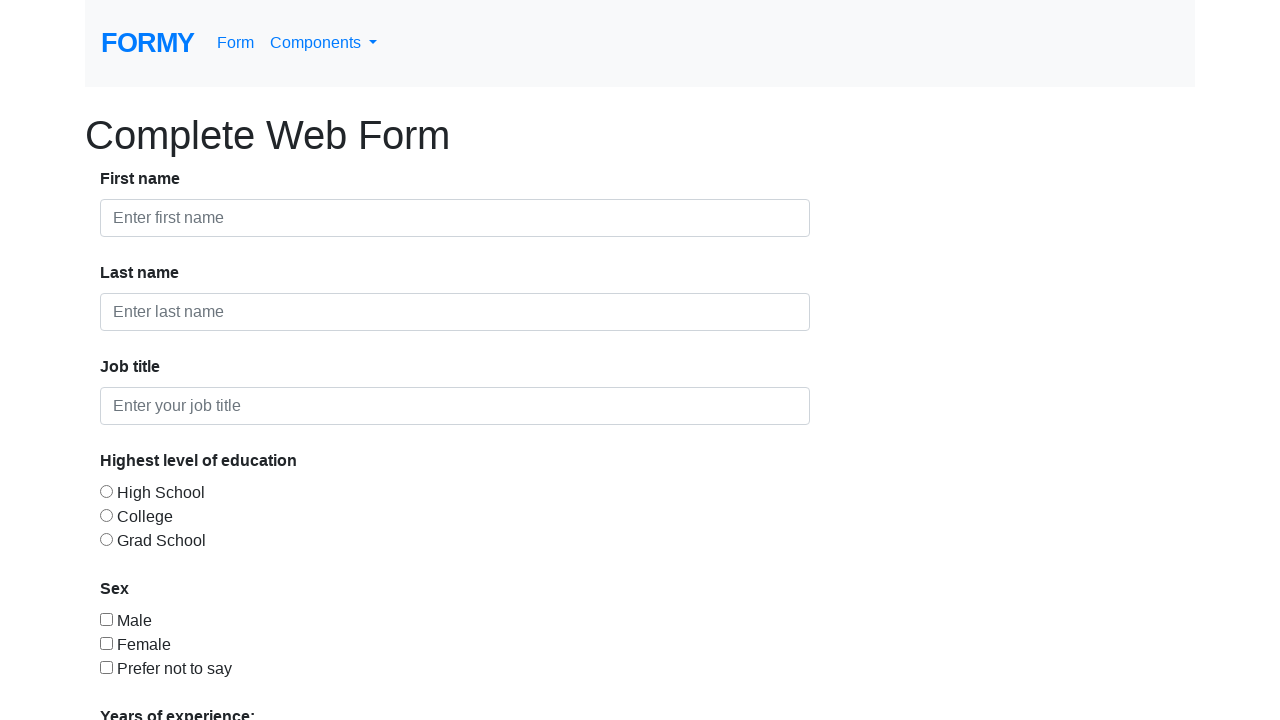

Filled first name field with 'Michael' on #first-name
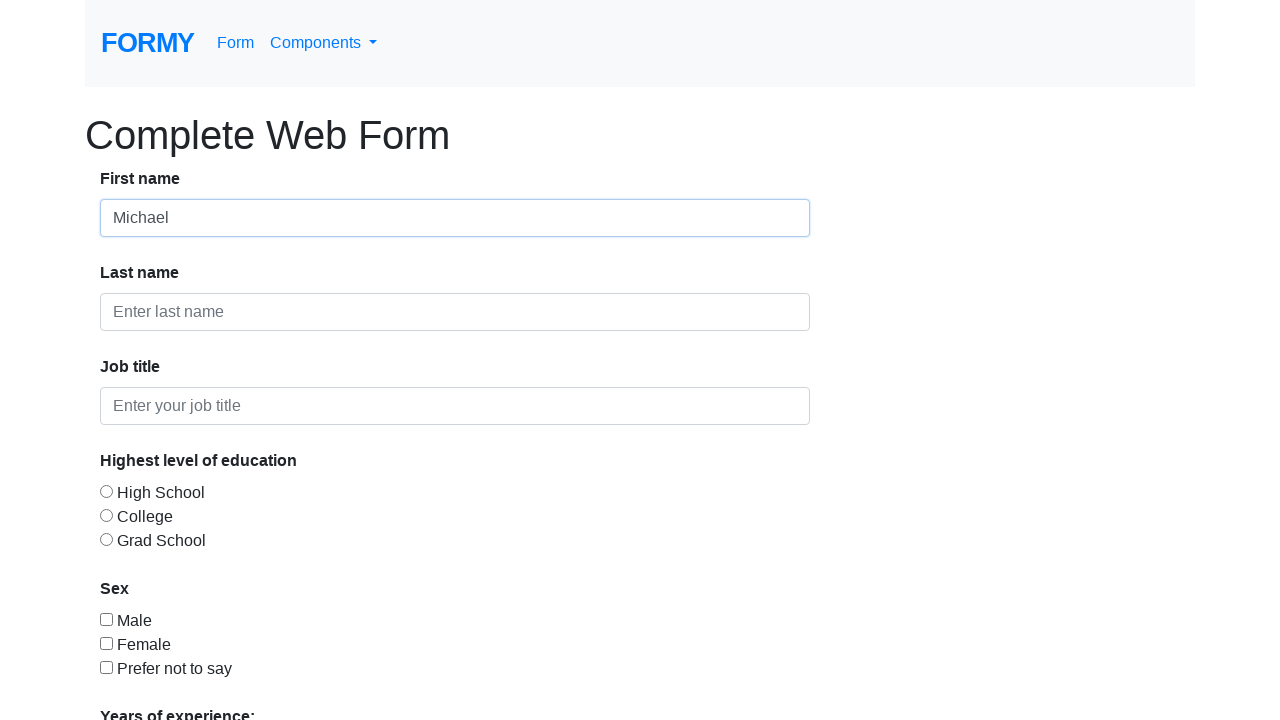

Filled last name field with 'Thompson' on #last-name
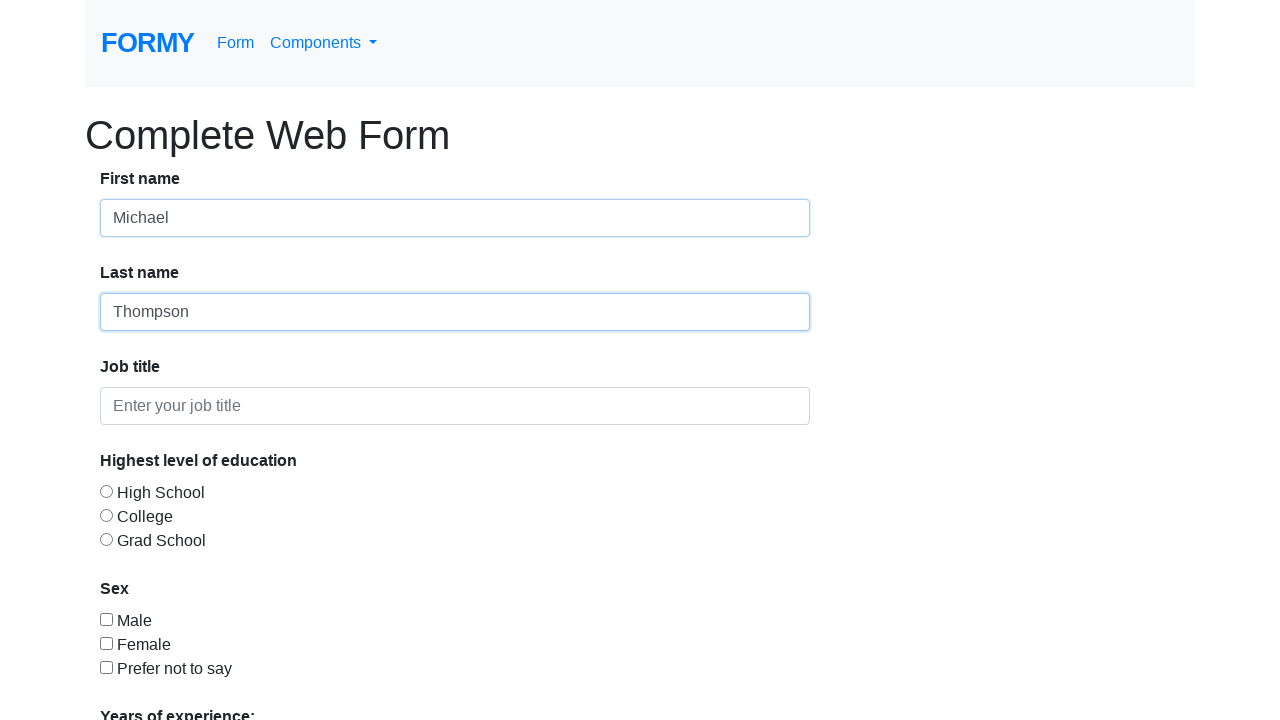

Filled job title field with 'Software Engineer' on #job-title
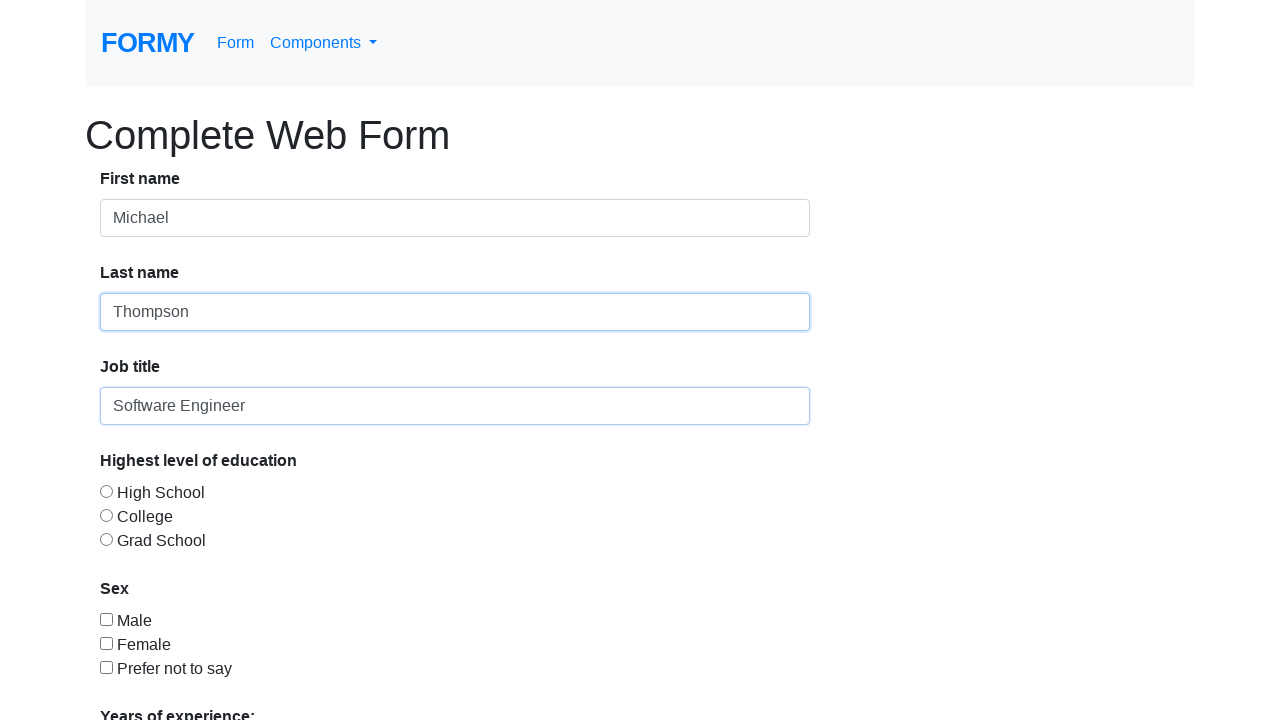

Selected College education level at (106, 515) on #radio-button-2
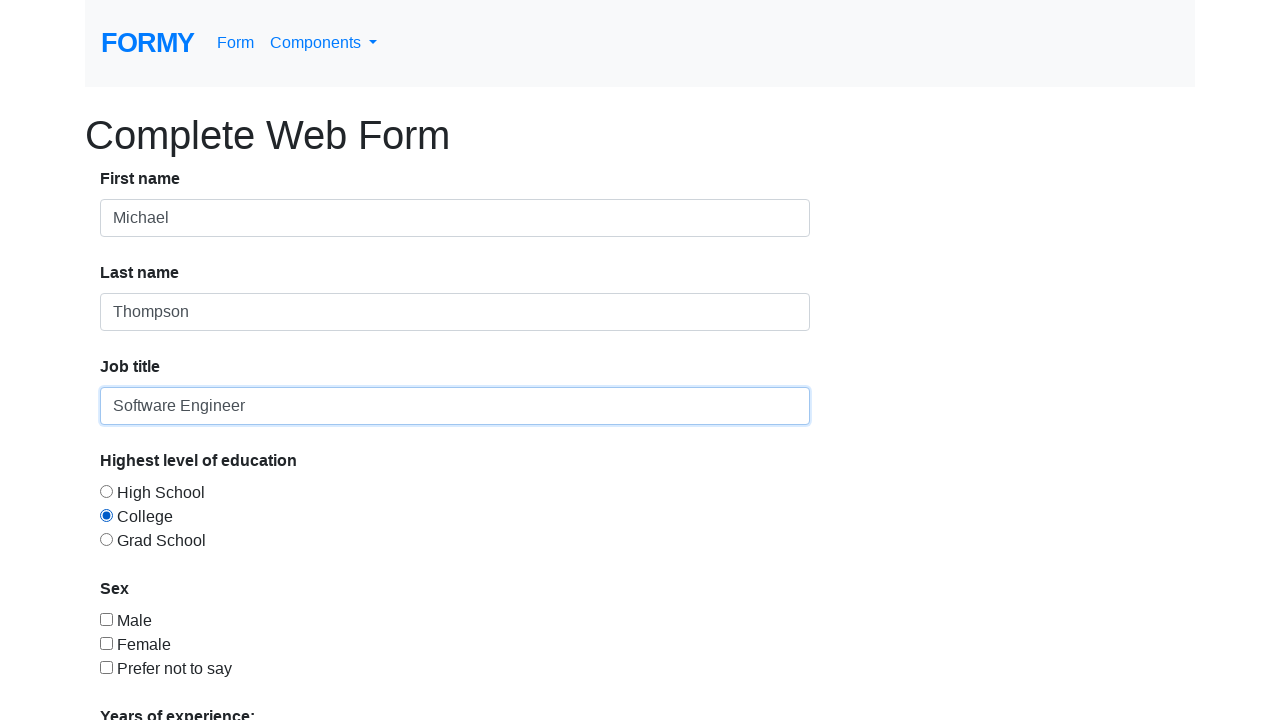

Selected Male gender at (106, 619) on #checkbox-1
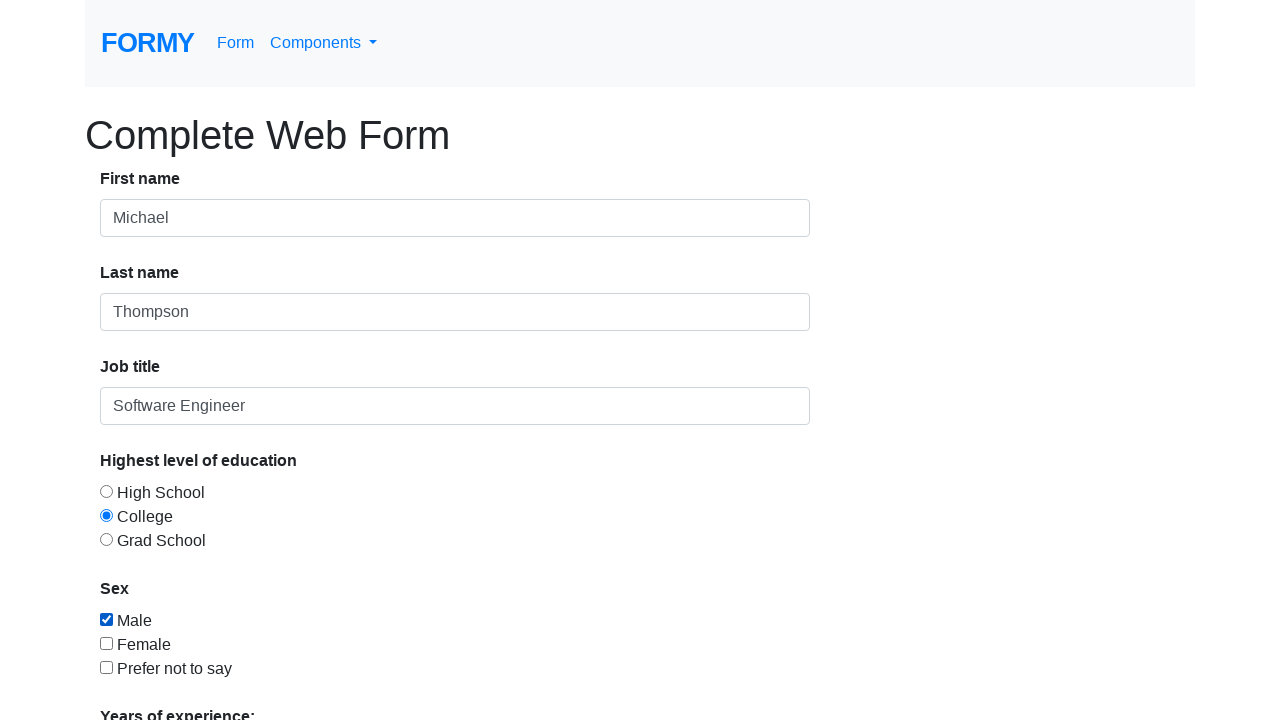

Selected 2-4 years of experience from dropdown on select.form-control
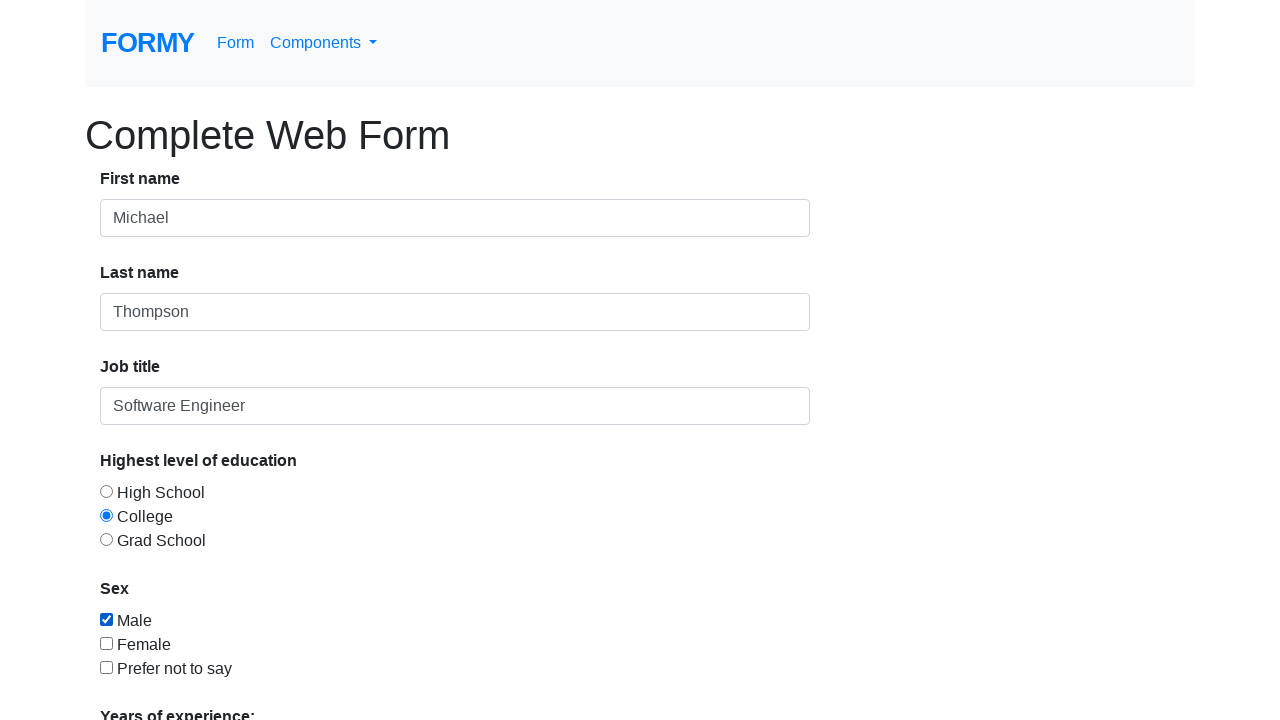

Filled date picker with '01/15/2024' on #datepicker
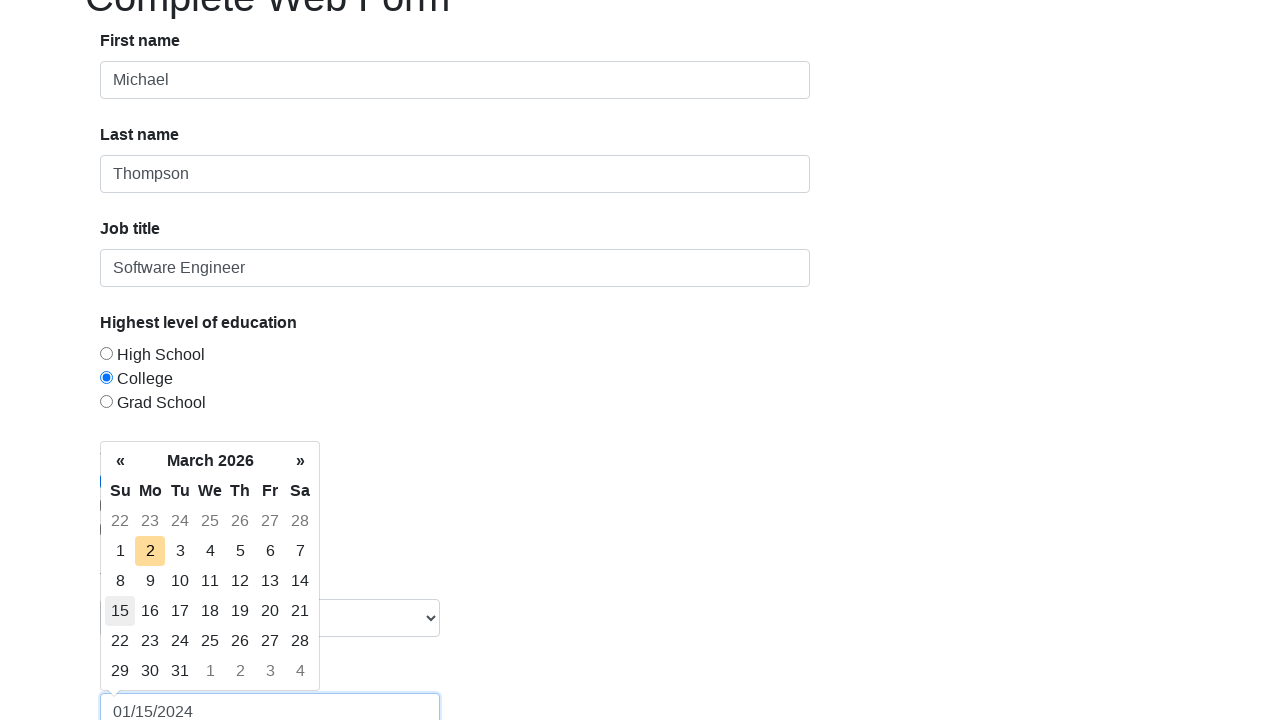

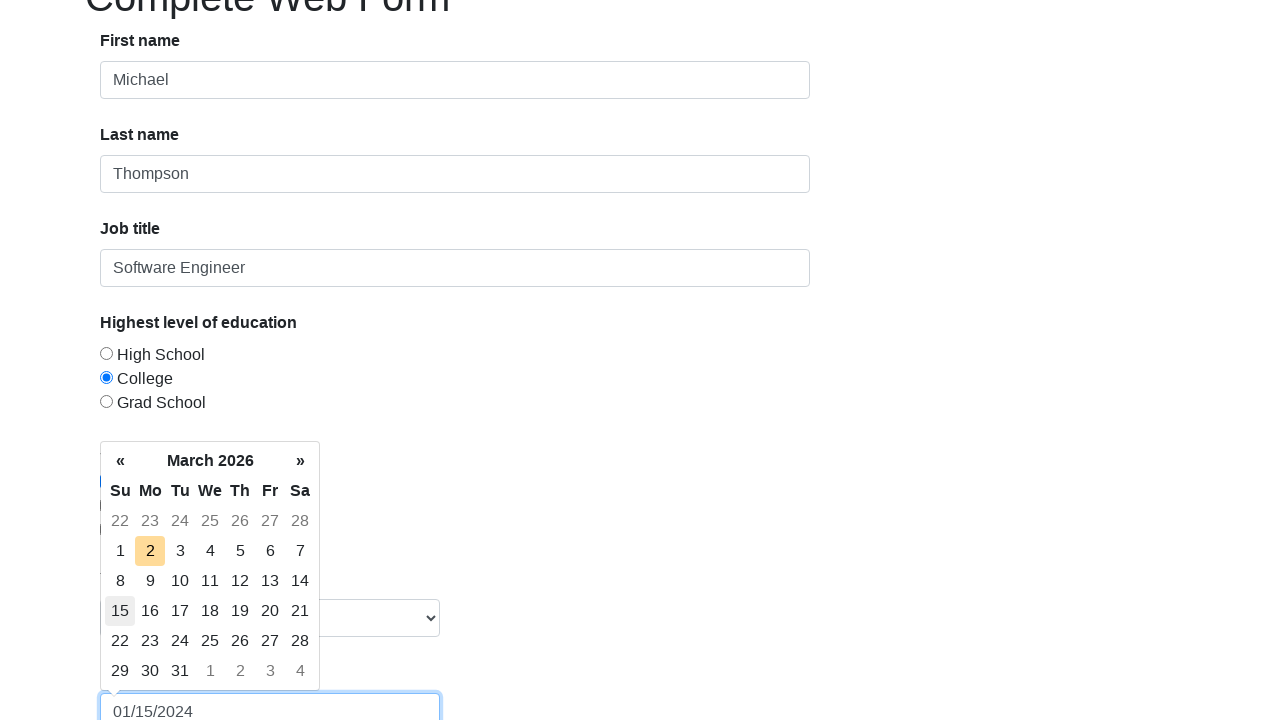